Tests the search functionality on a grocery shopping practice site by typing a search query and verifying that the correct number of products are displayed

Starting URL: https://rahulshettyacademy.com/seleniumPractise/#/

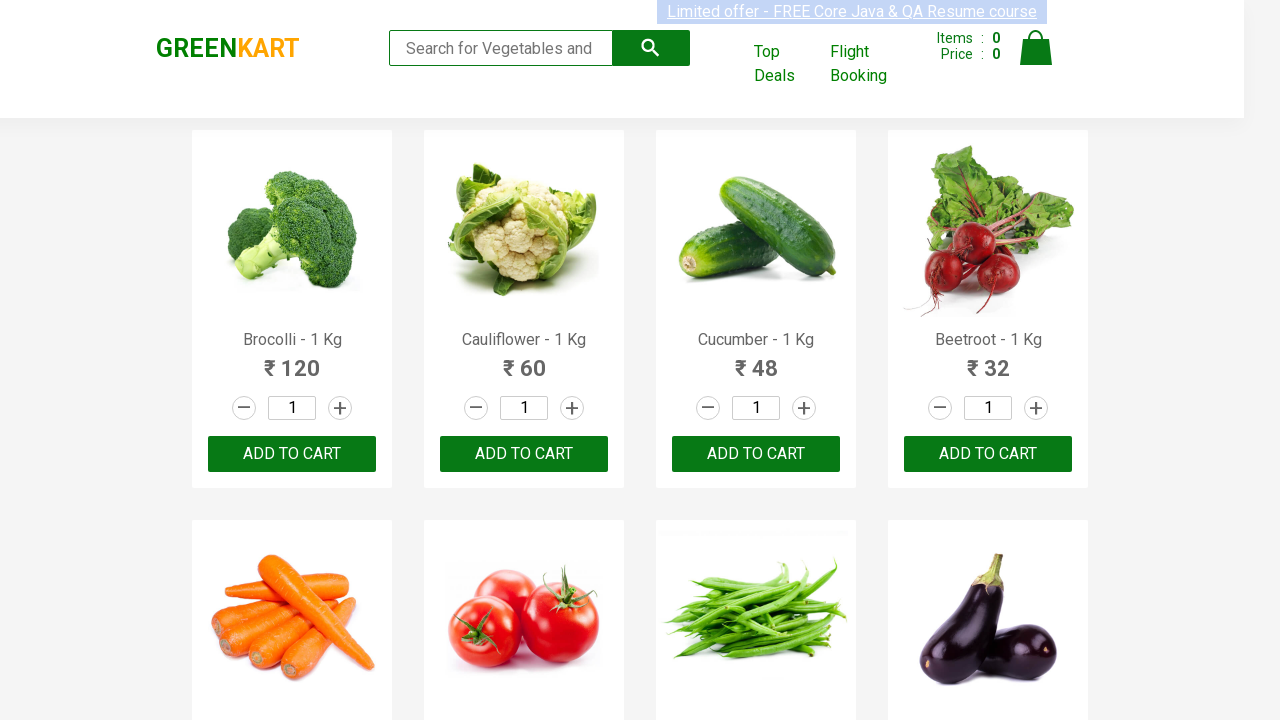

Typed 'ca' in the search box on .search-keyword
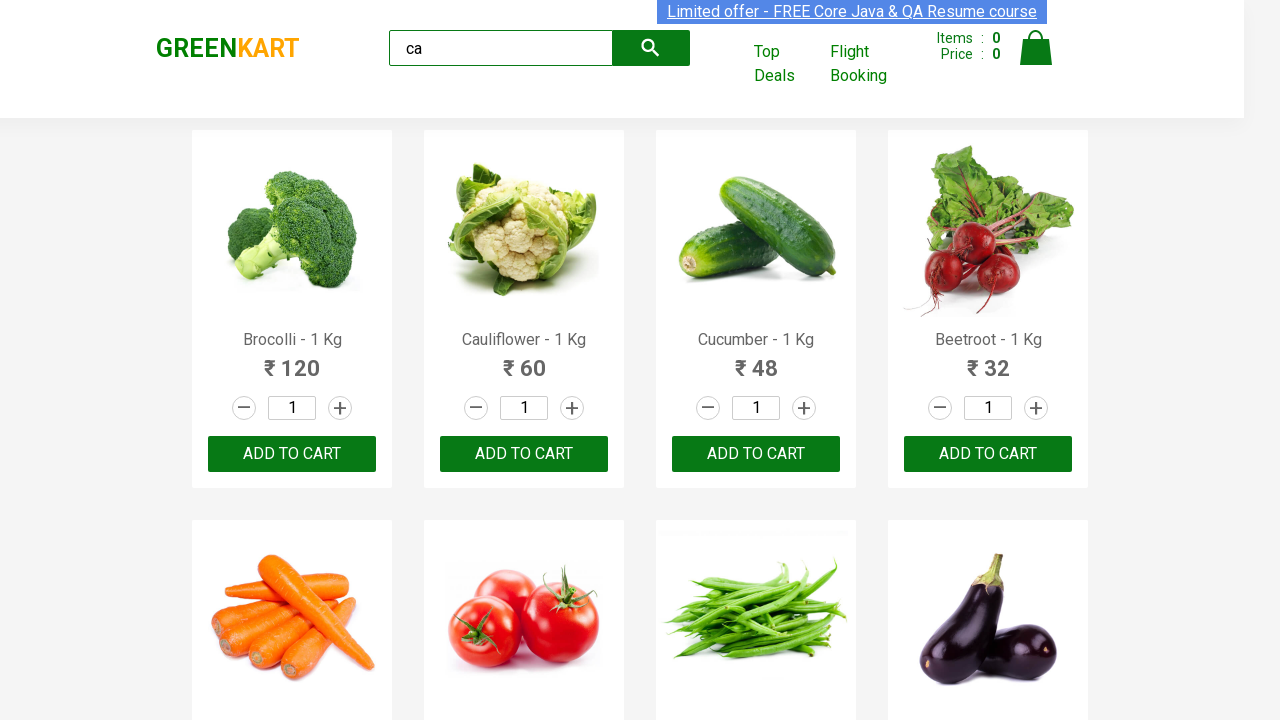

Waited 2000ms for search results to load
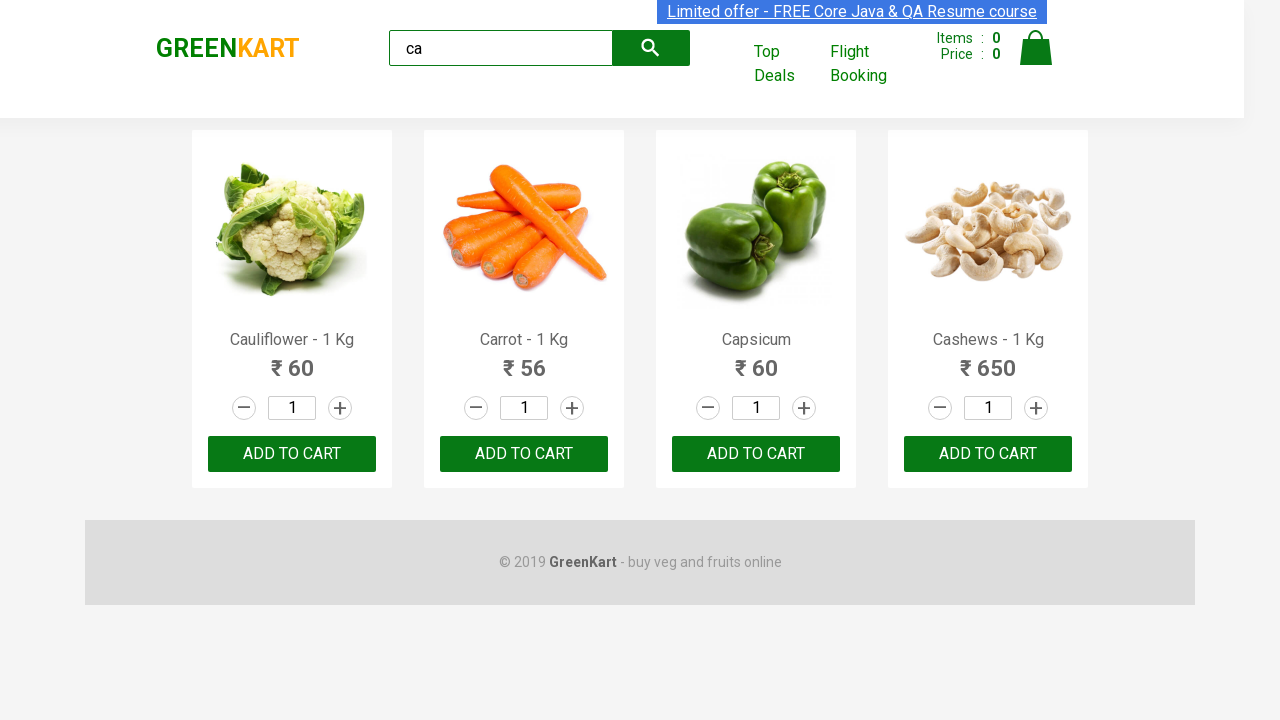

Located all visible product elements
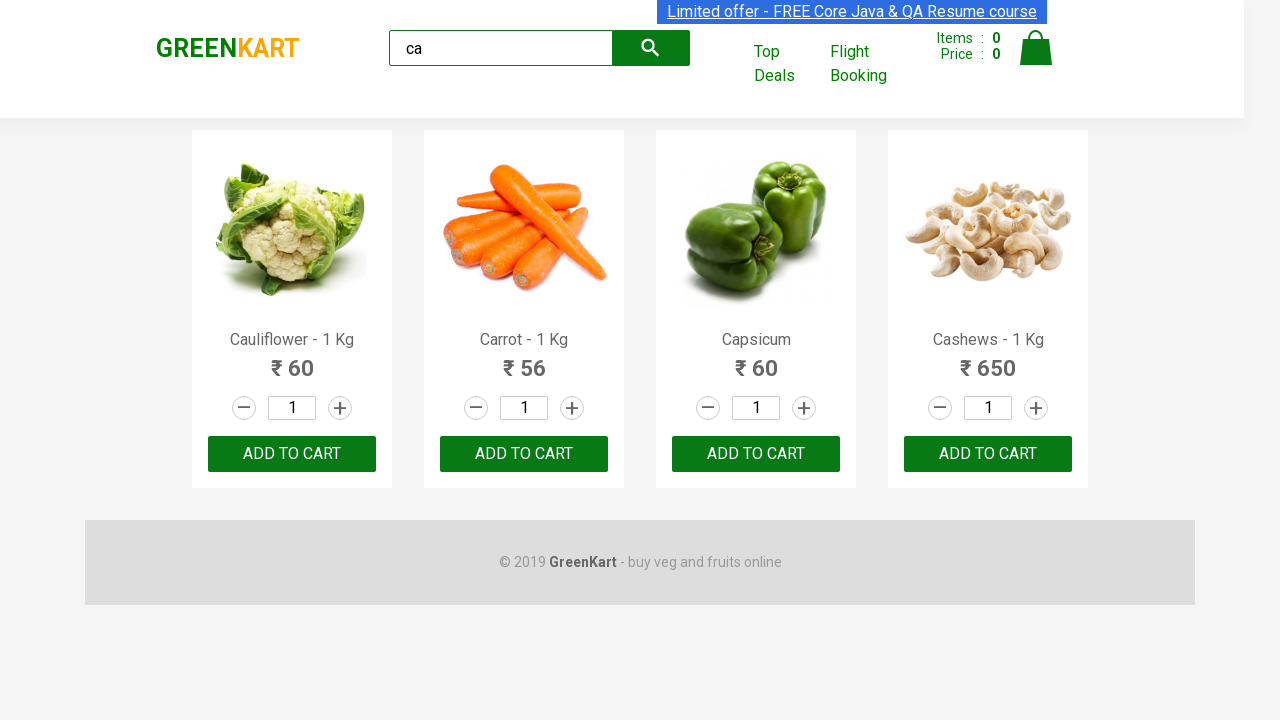

Verified that 4 products are displayed for search query 'ca'
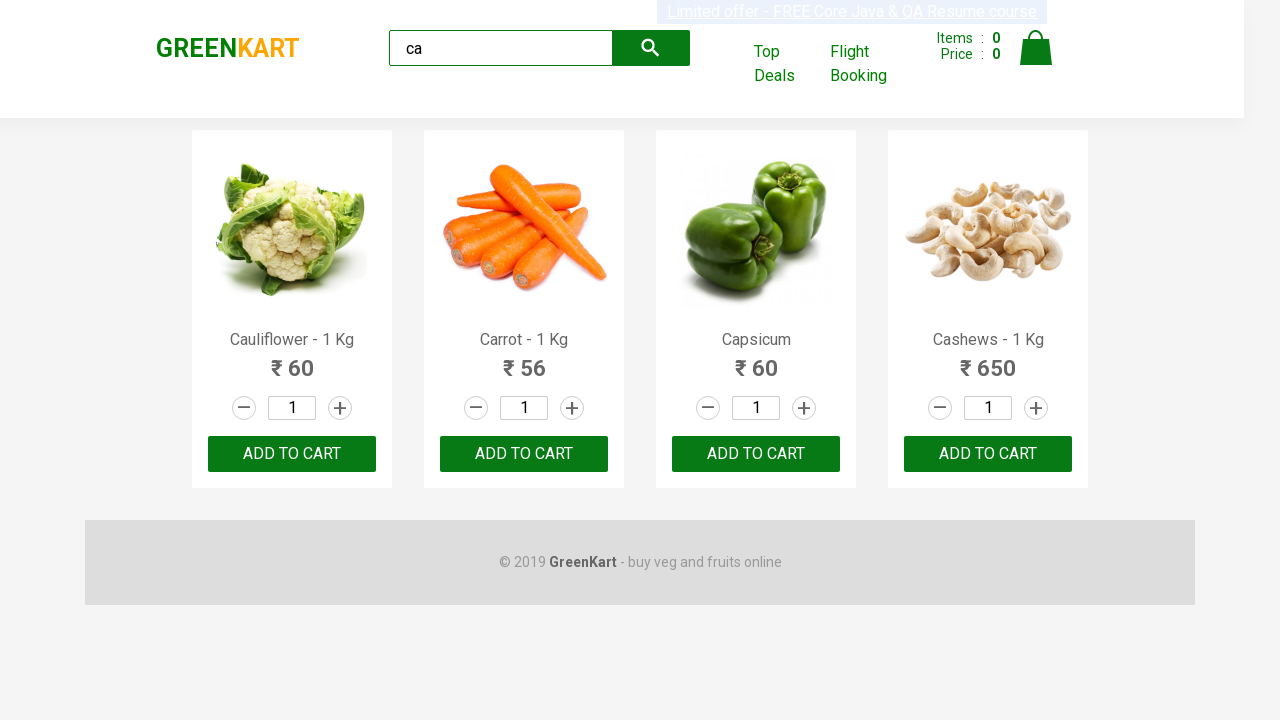

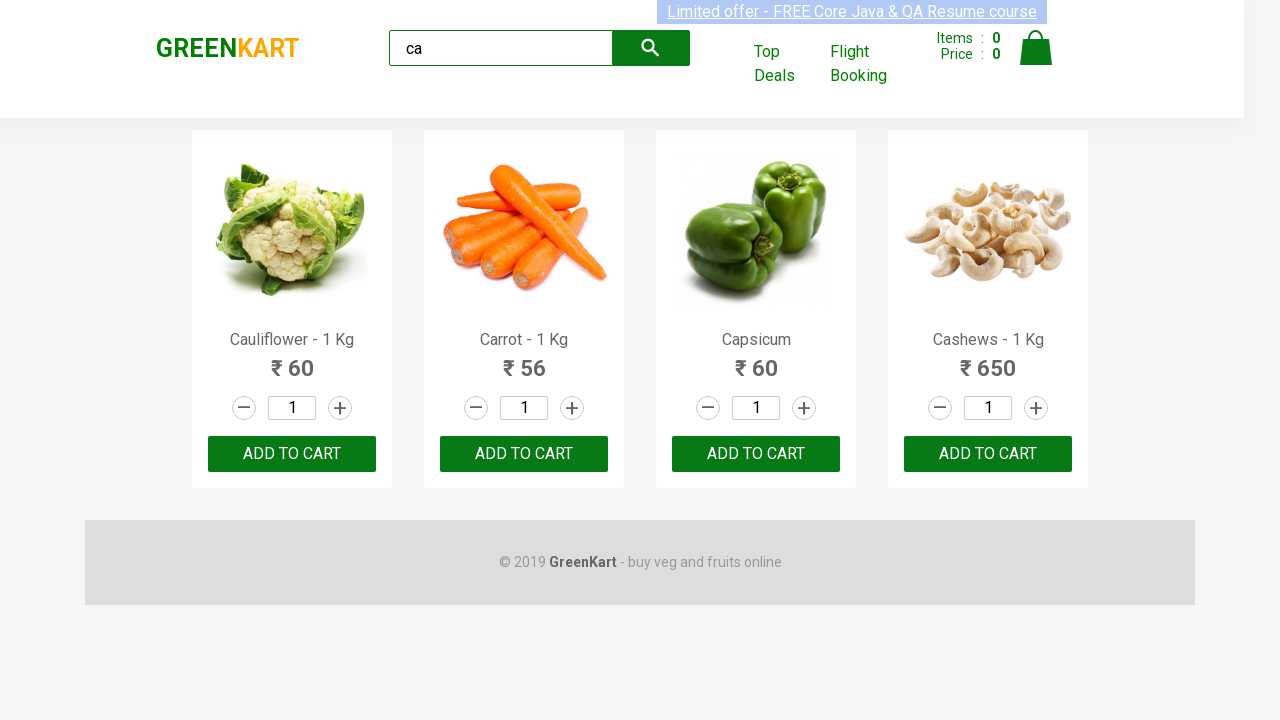